Navigates to wisequarter.com and verifies that the page title contains "Wise"

Starting URL: https://www.wisequarter.com

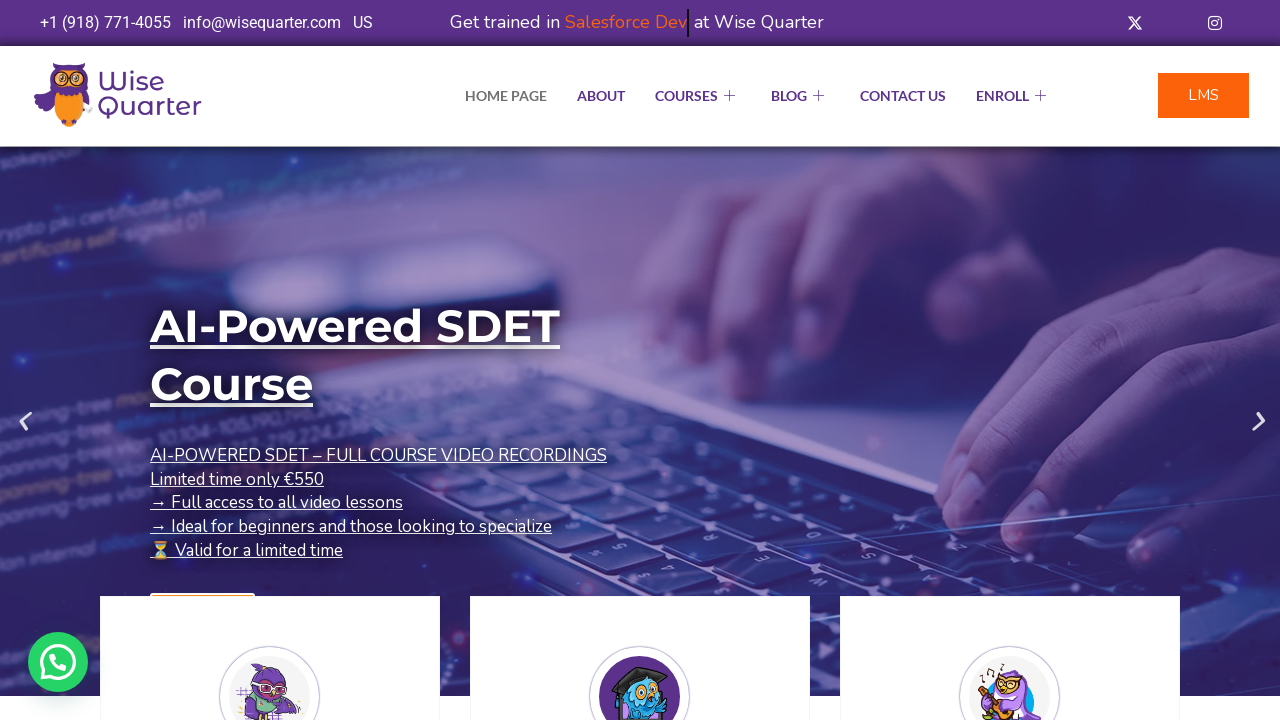

Waited for page to reach domcontentloaded state
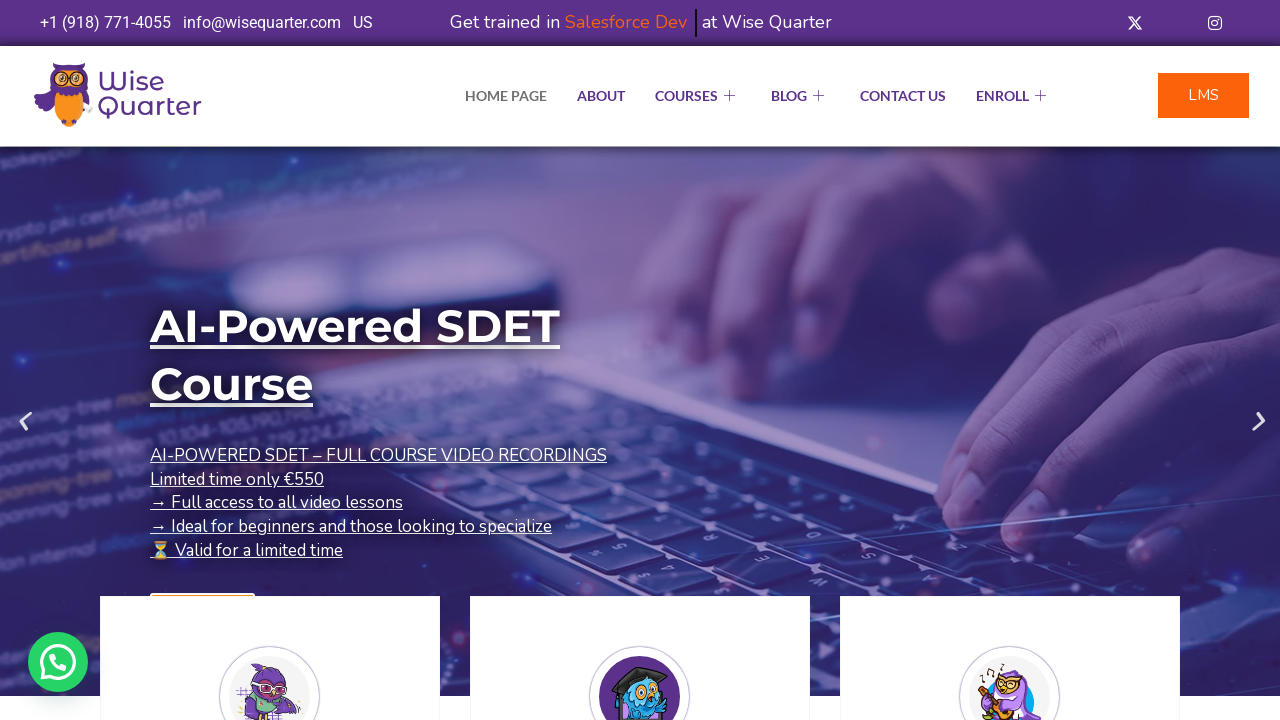

Retrieved page title
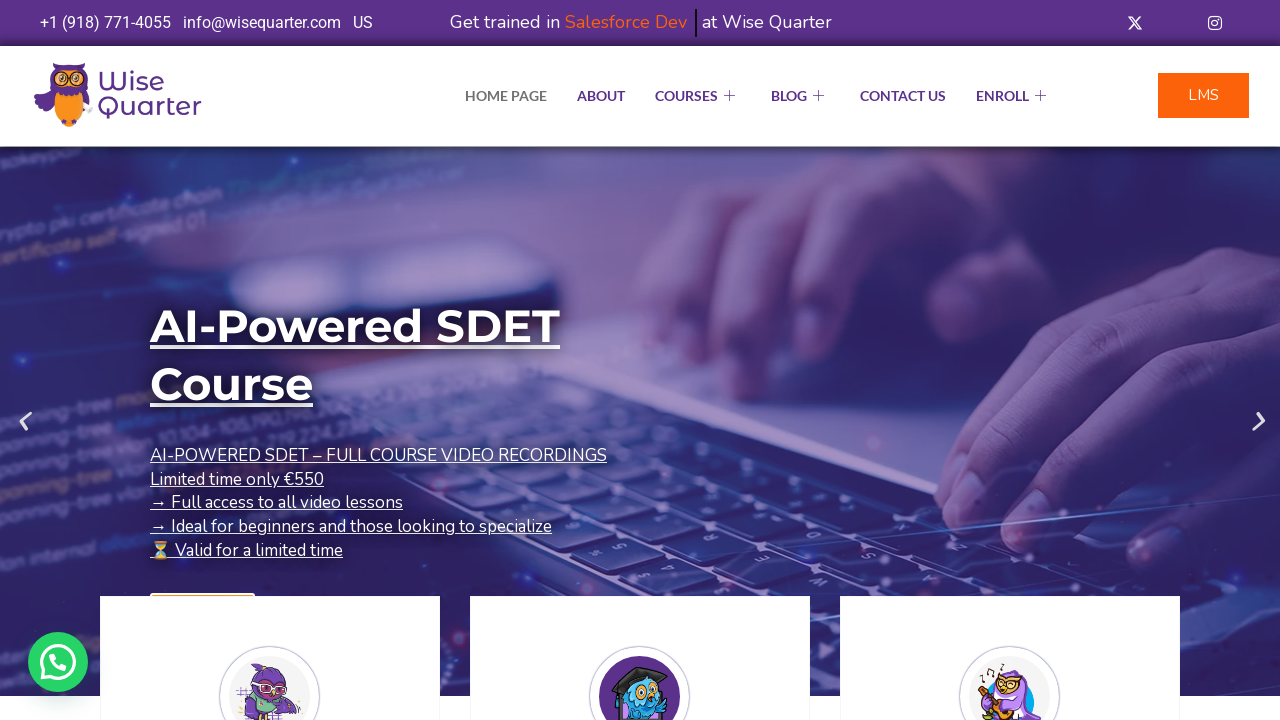

Verified that page title contains 'Wise'
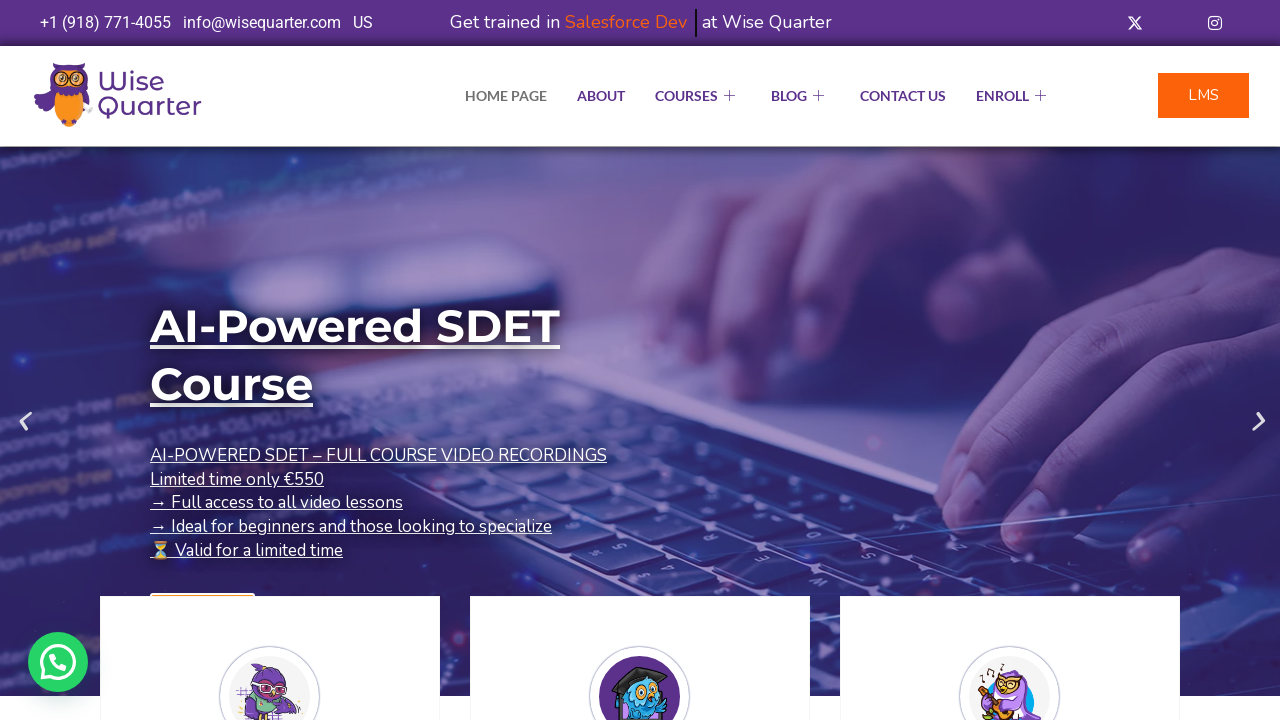

Test passed: Wise title verification successful
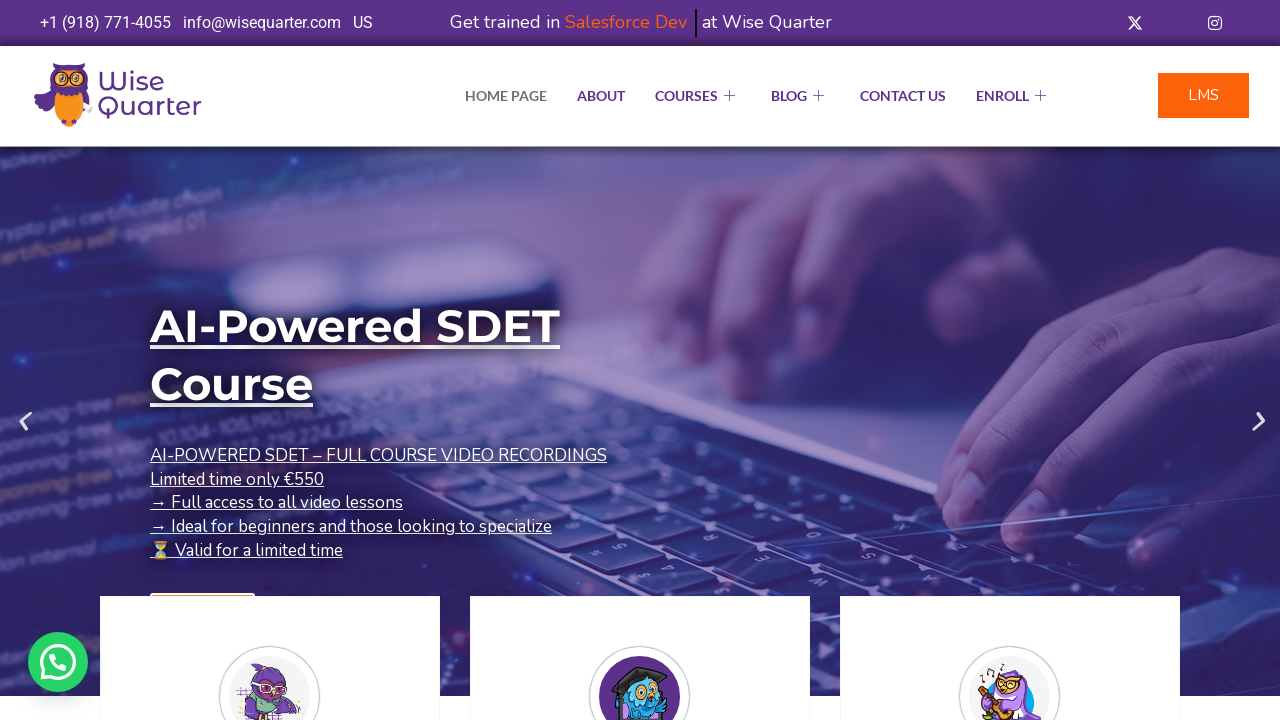

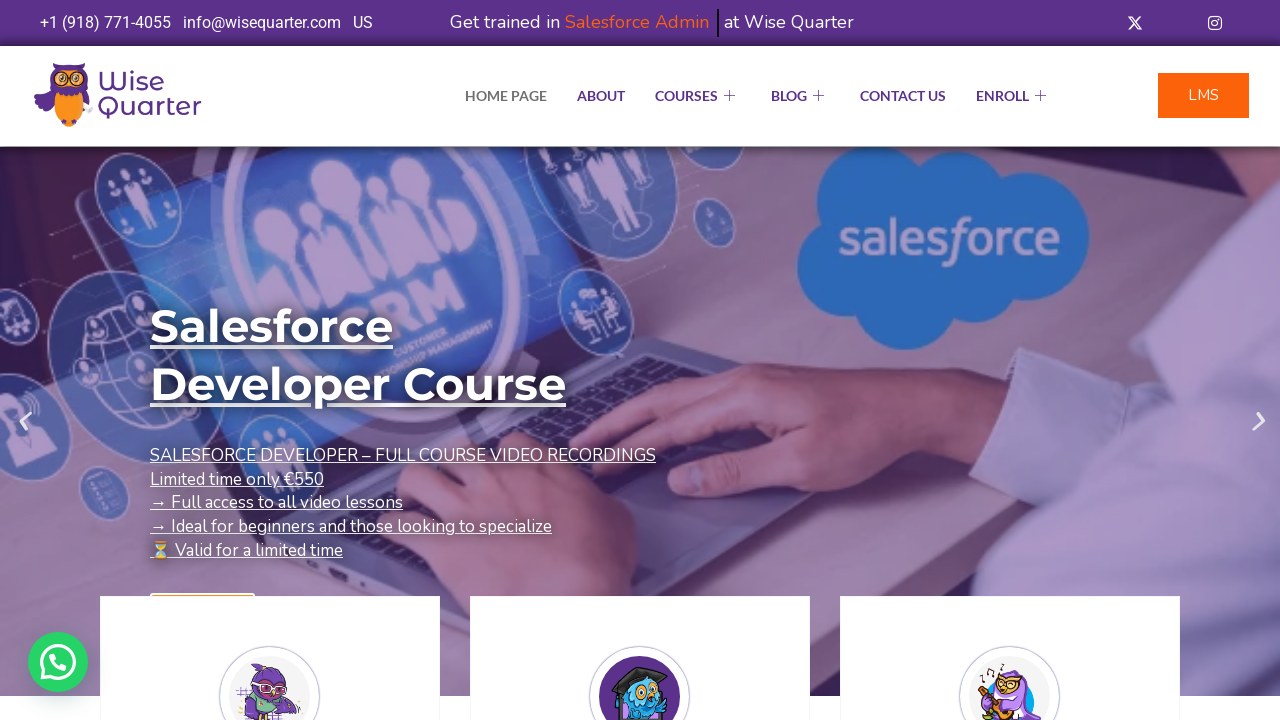